Tests that a user-related element on the CMS government portal is clickable by navigating to the page and clicking on the element.

Starting URL: https://portal.cms.gov/

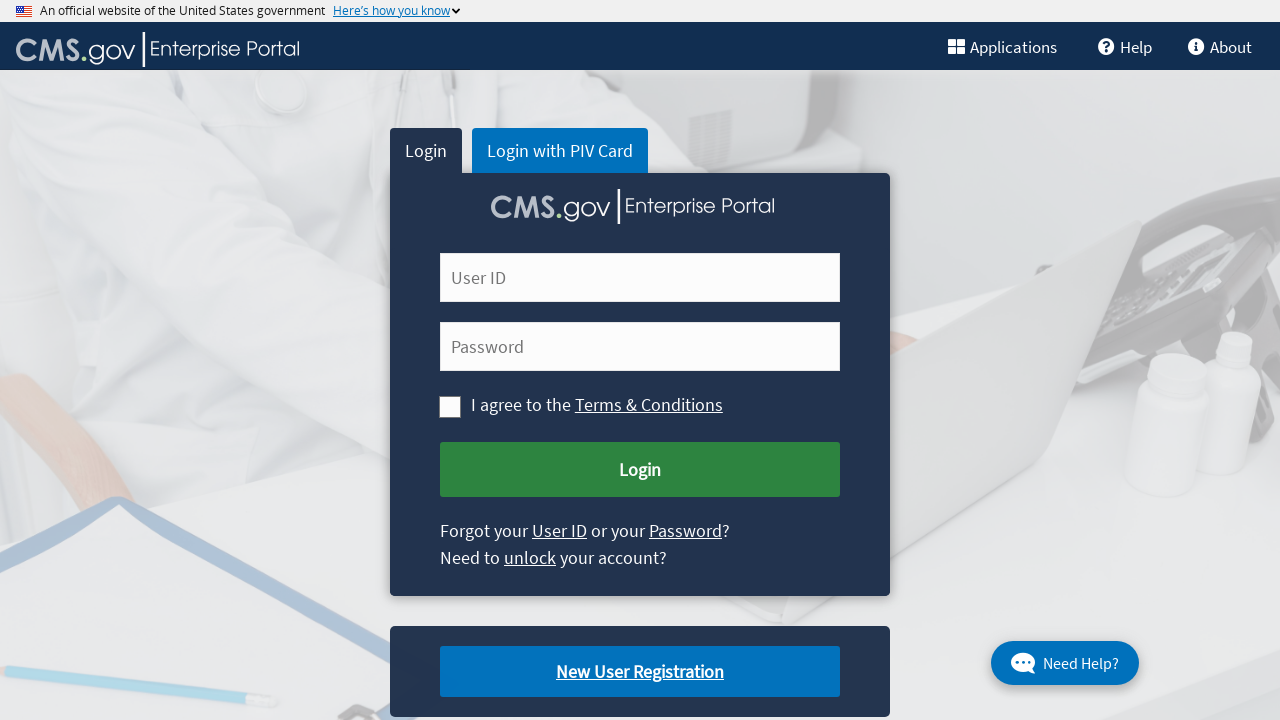

Navigated to CMS government portal at https://portal.cms.gov/
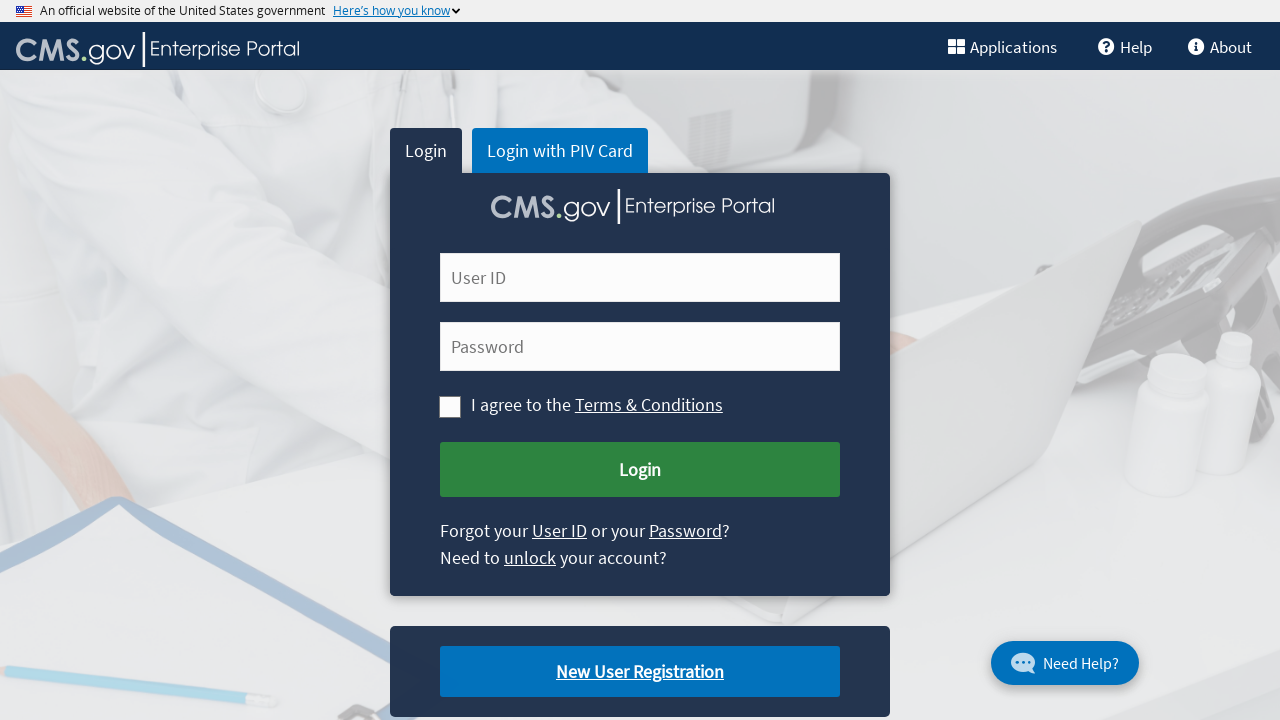

Clicked on user-related element (login button) at (640, 278) on [name='user-d']
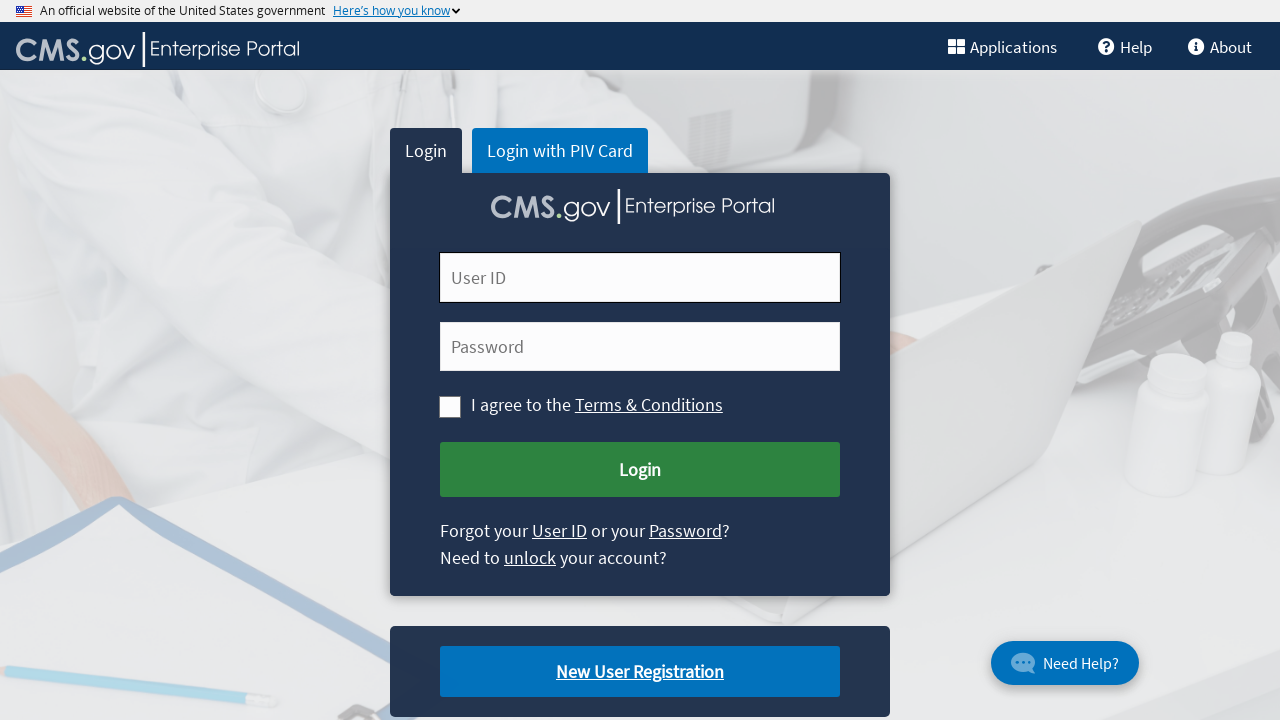

Waited 1 second to confirm action completed
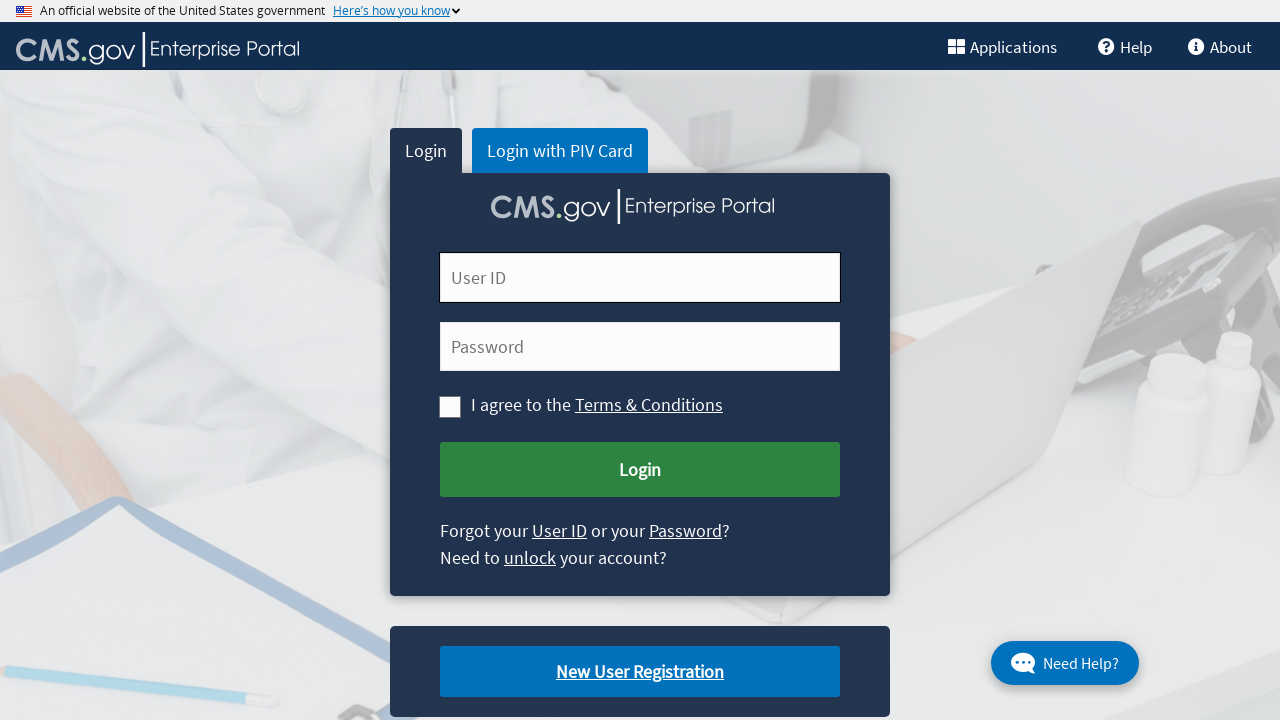

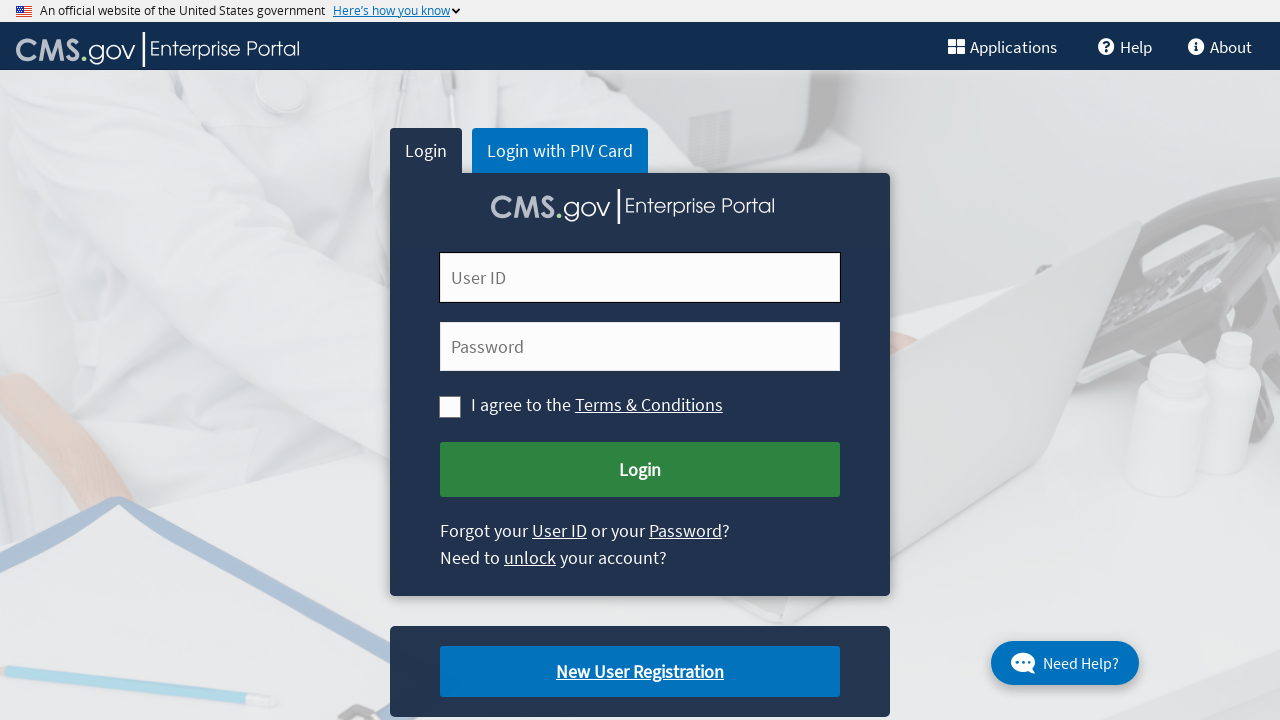